Tests the search functionality on Zappos website by entering "Green Shoes" in the search box and submitting the form

Starting URL: https://www.zappos.com

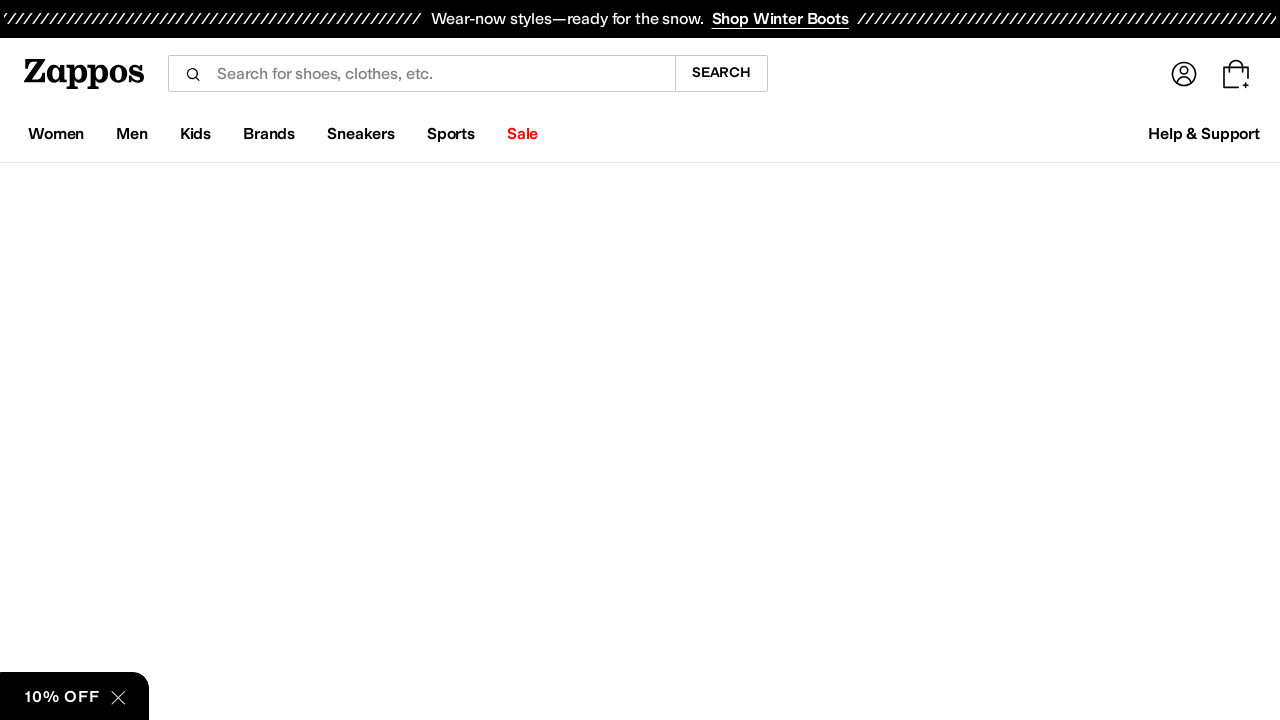

Filled search field with 'Green Shoes' on input[name='term']
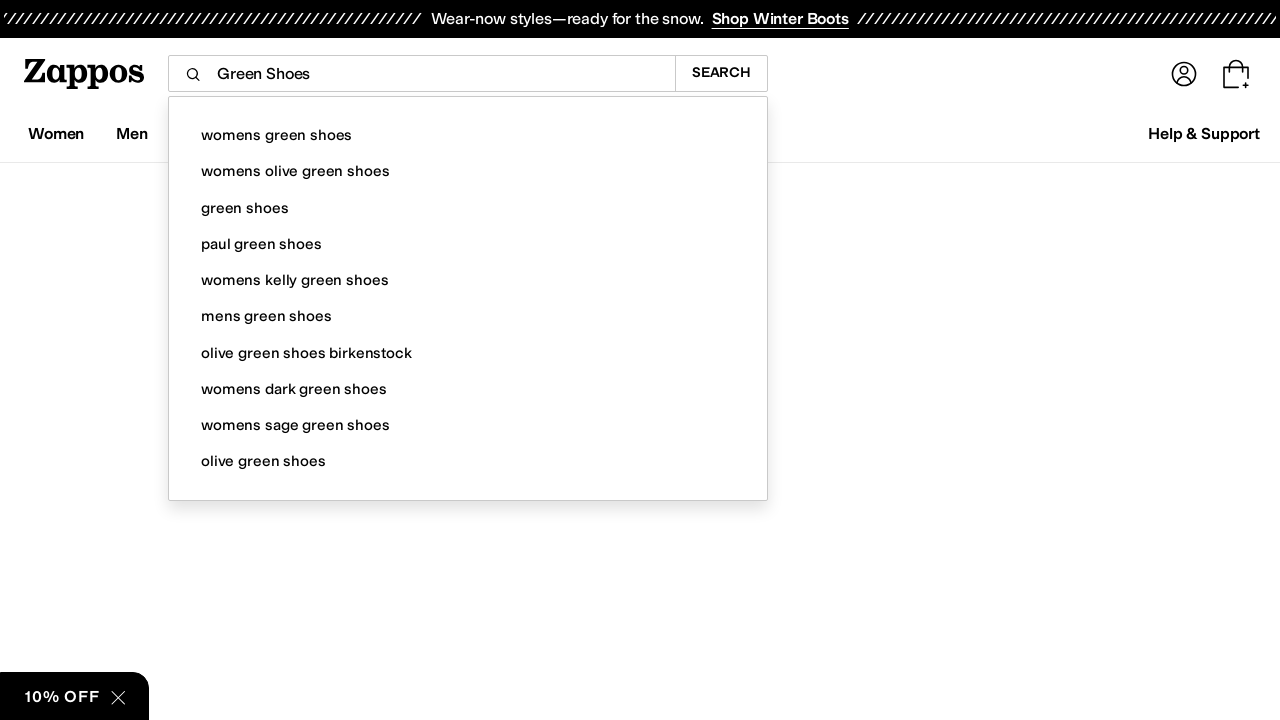

Pressed Enter to submit search form on input[name='term']
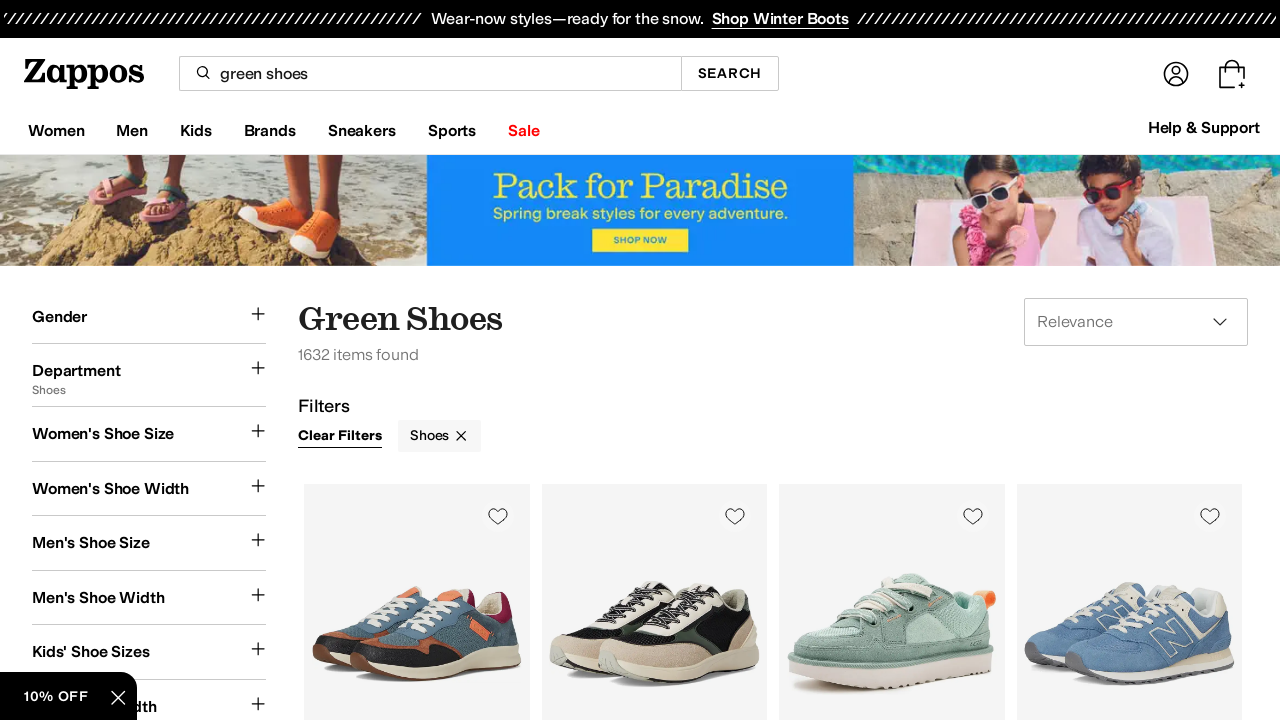

Waited for network to become idle and search results to load
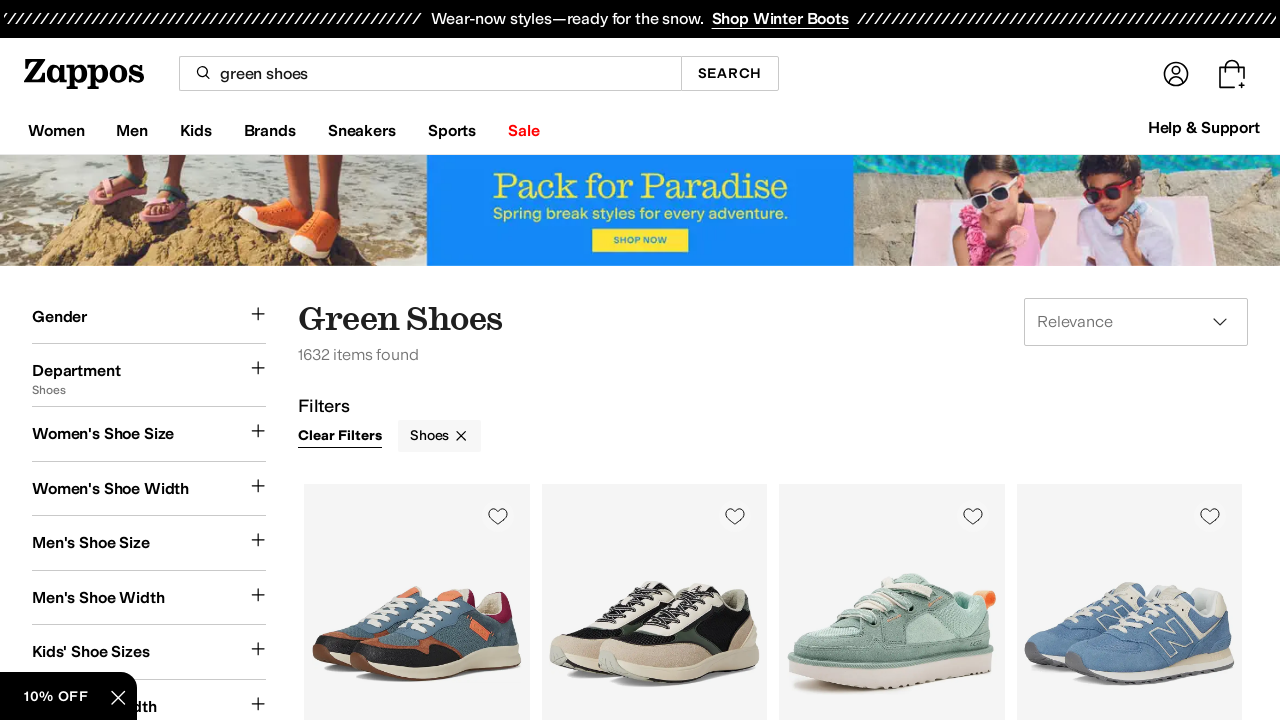

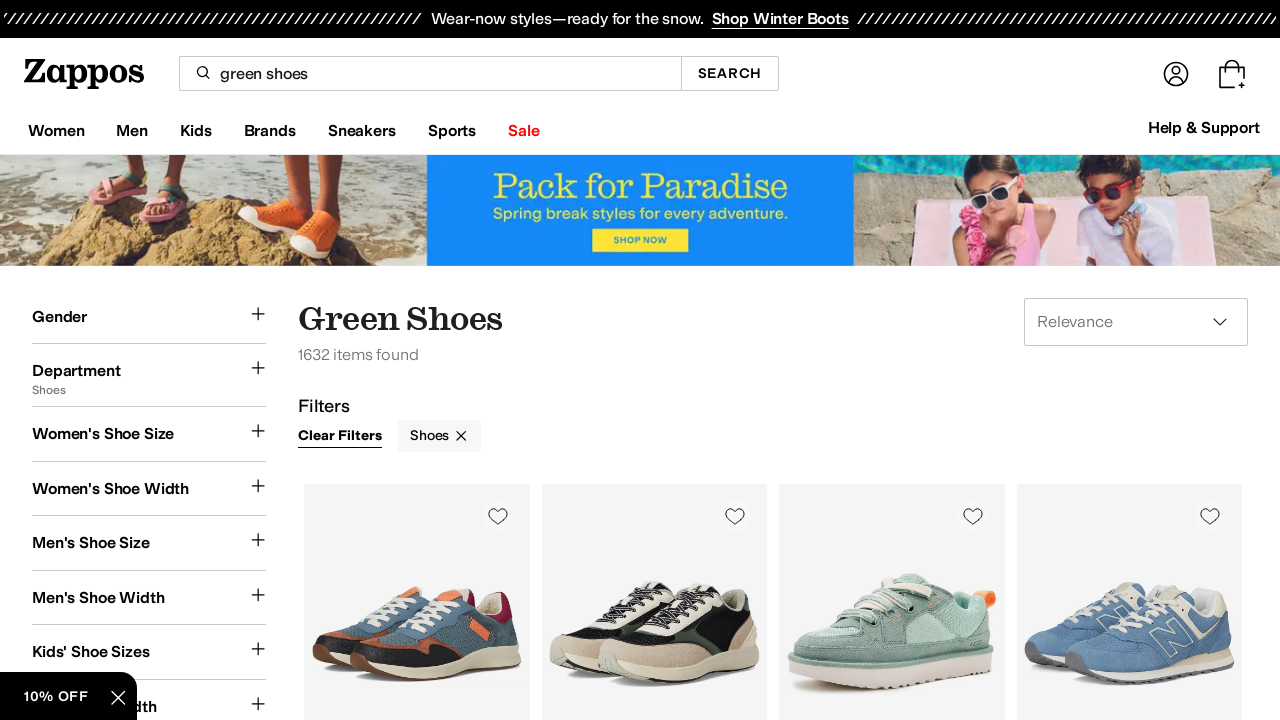